Tests clicking the success button on the Formy buttons page

Starting URL: http://formy-project.herokuapp.com

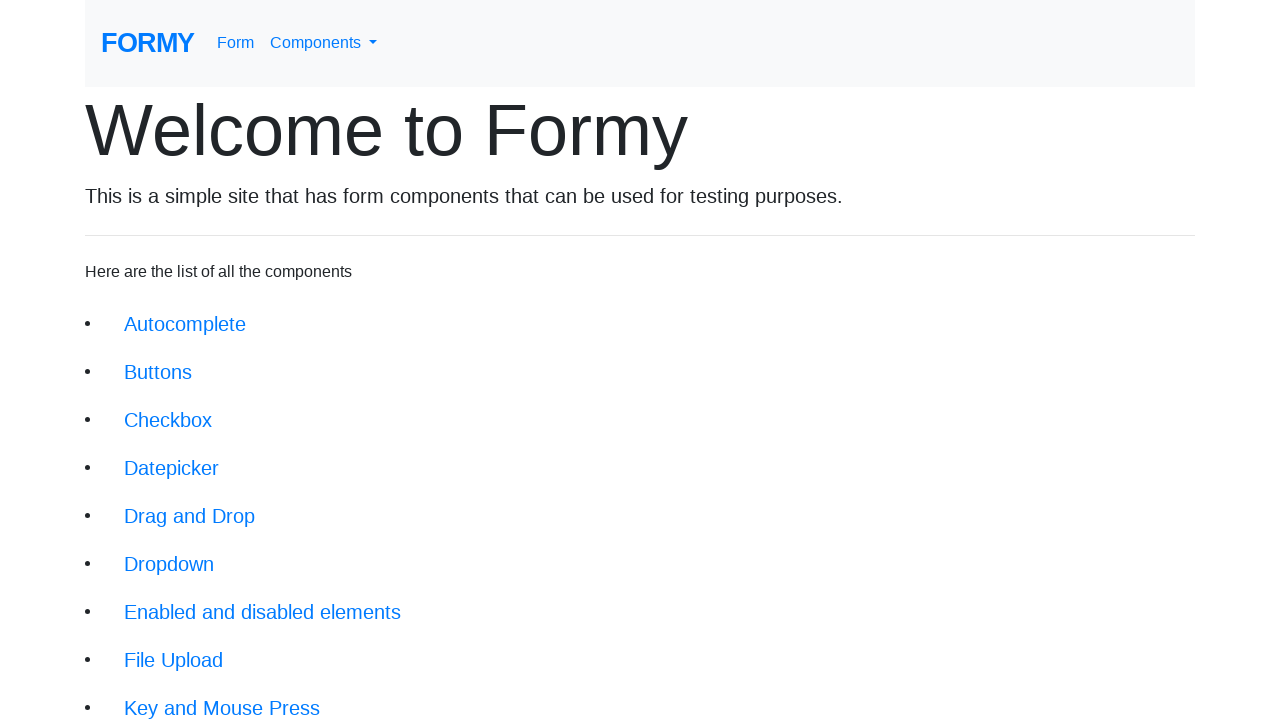

Clicked Buttons link in navigation at (158, 372) on xpath=/html/body/div/div/li[2]/a
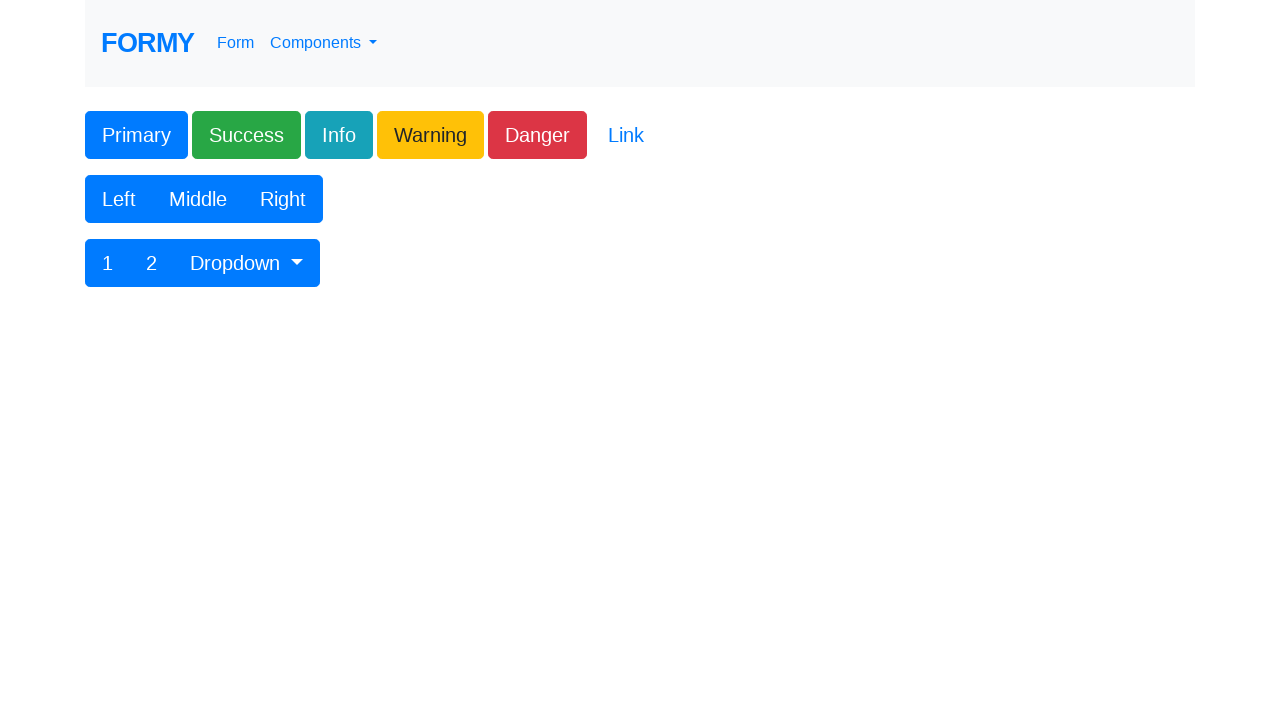

Success button selector appeared on page
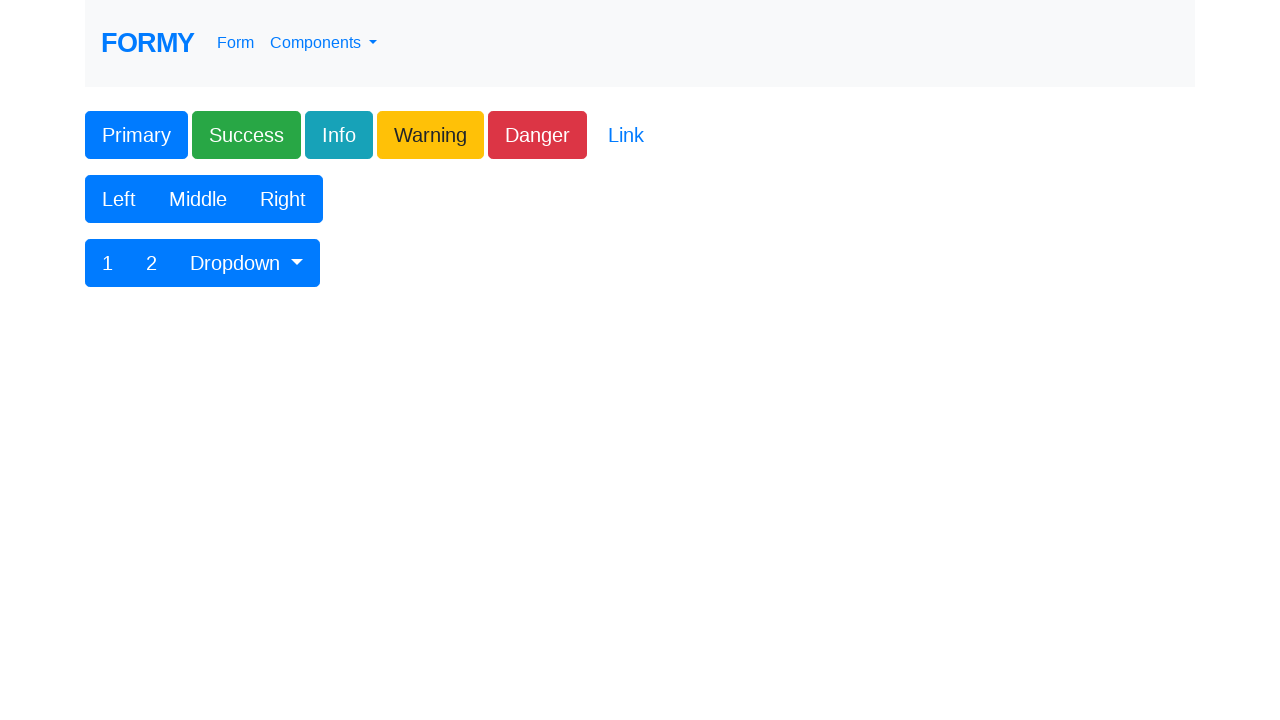

Clicked success button on Formy buttons page at (246, 135) on xpath=/html/body/div/form/div[1]/div/div/button[2]
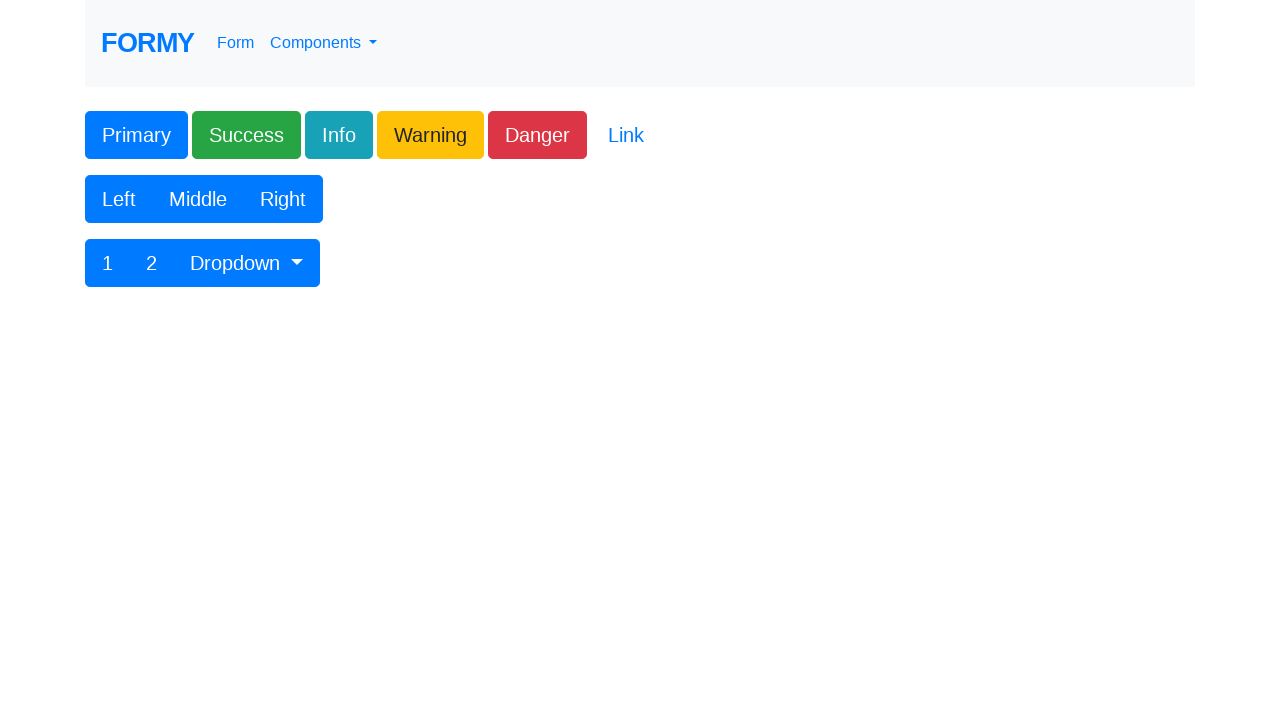

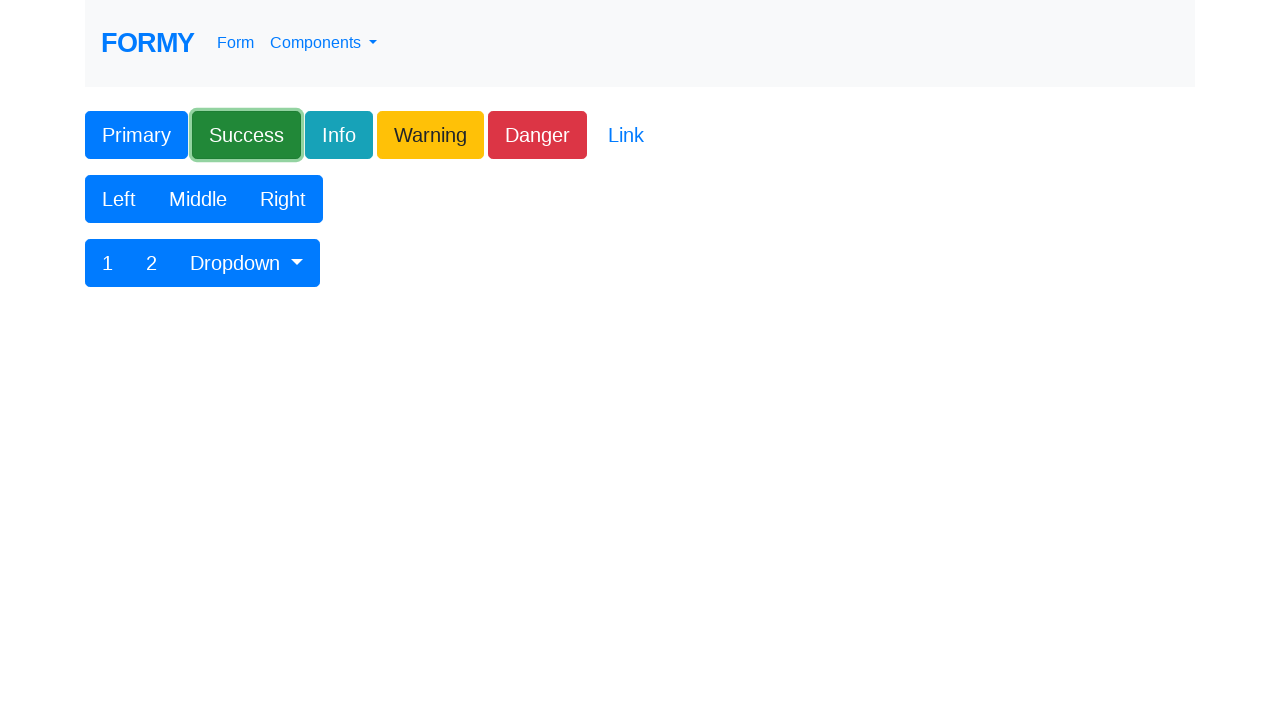